Tests various form controls including static dropdown selection, checkbox interactions, and dynamic dropdown autocomplete functionality on a practice automation page

Starting URL: https://rahulshettyacademy.com/AutomationPractice/

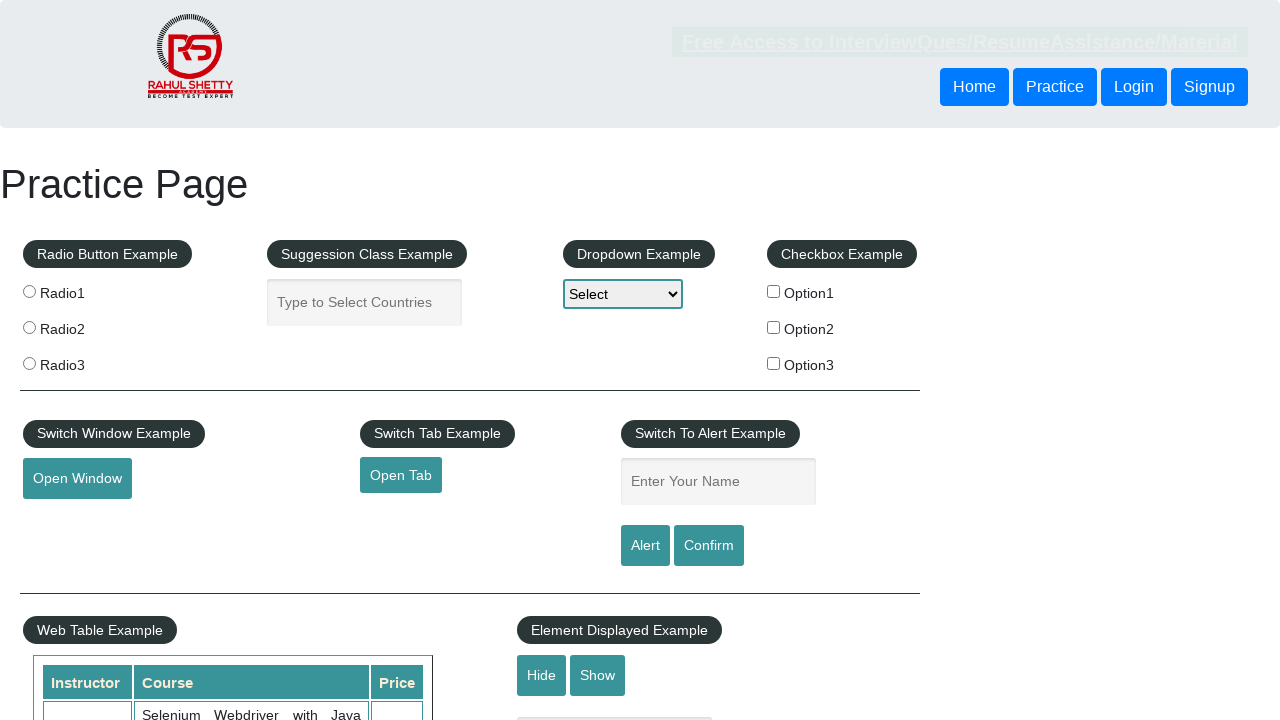

Navigated to practice automation page
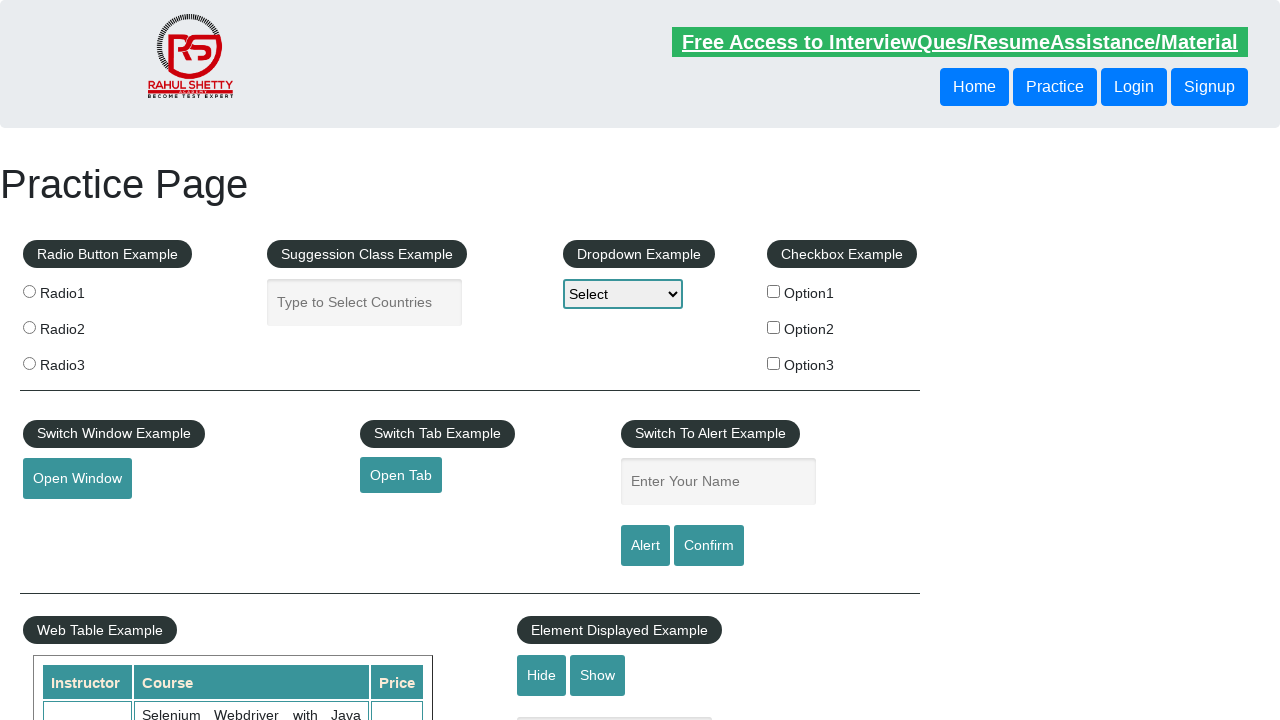

Located static dropdown element
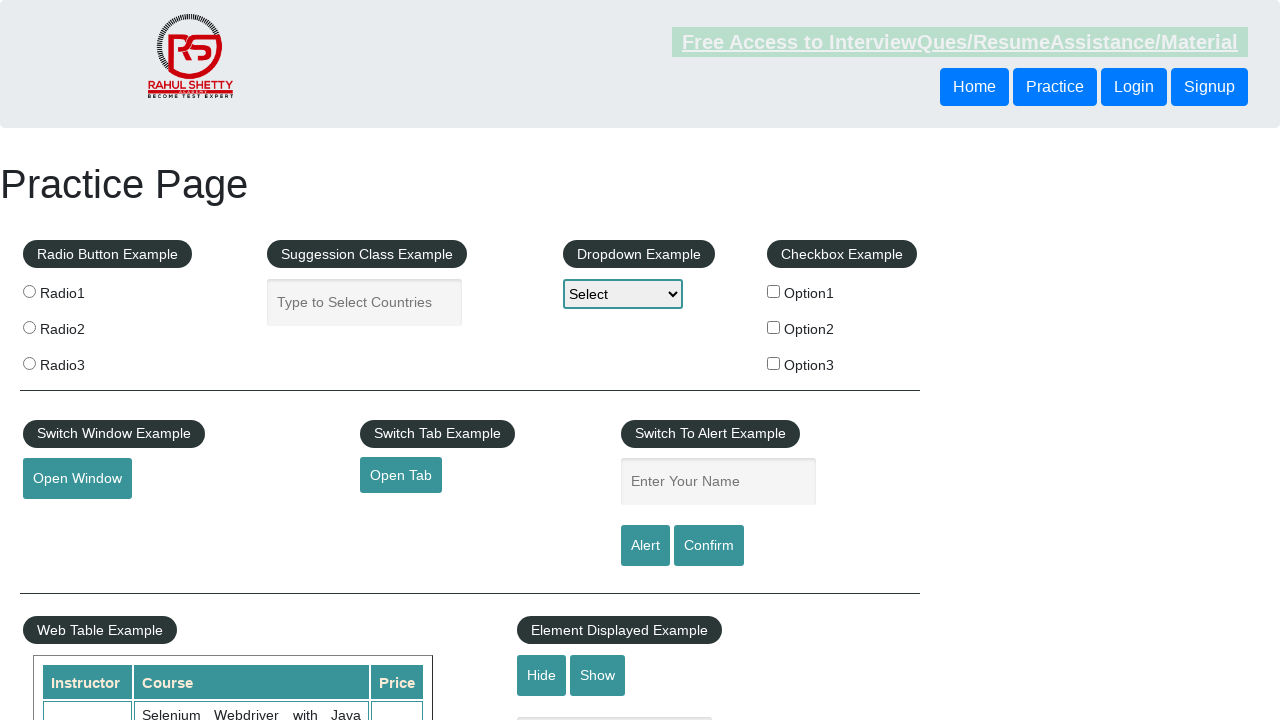

Selected dropdown option at index 1 on select#dropdown-class-example
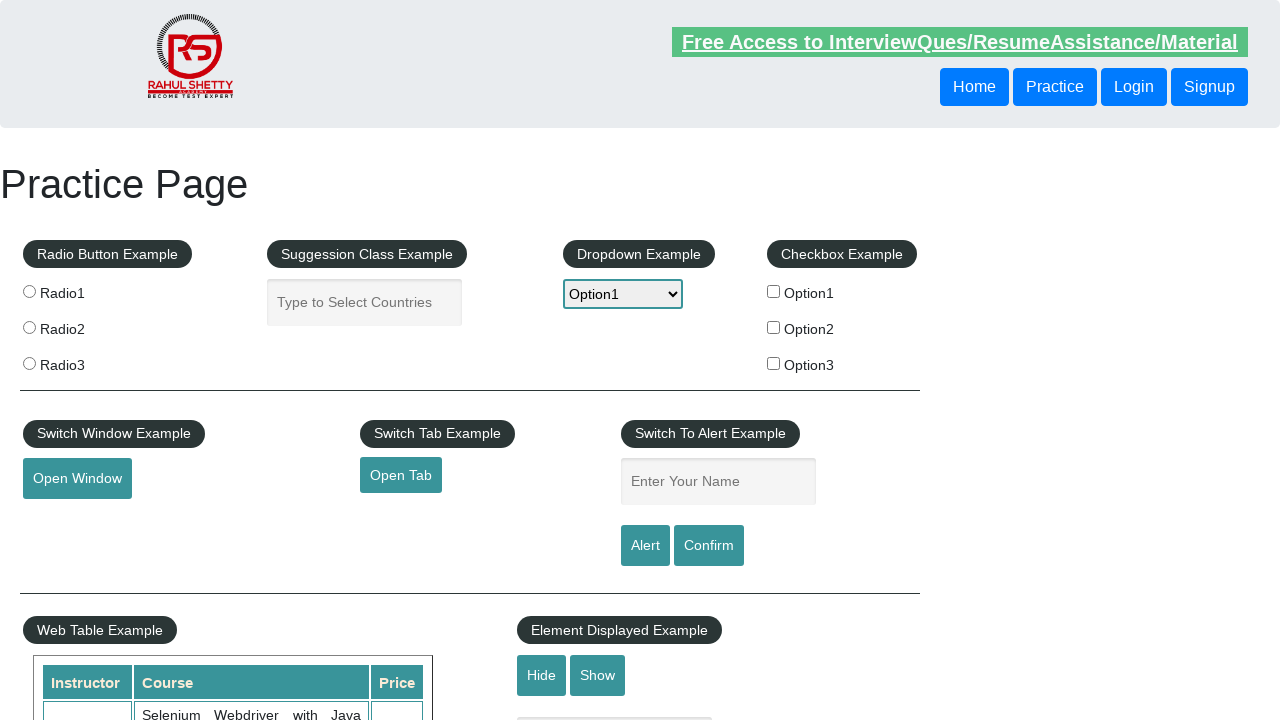

Waited 2 seconds for dropdown to settle
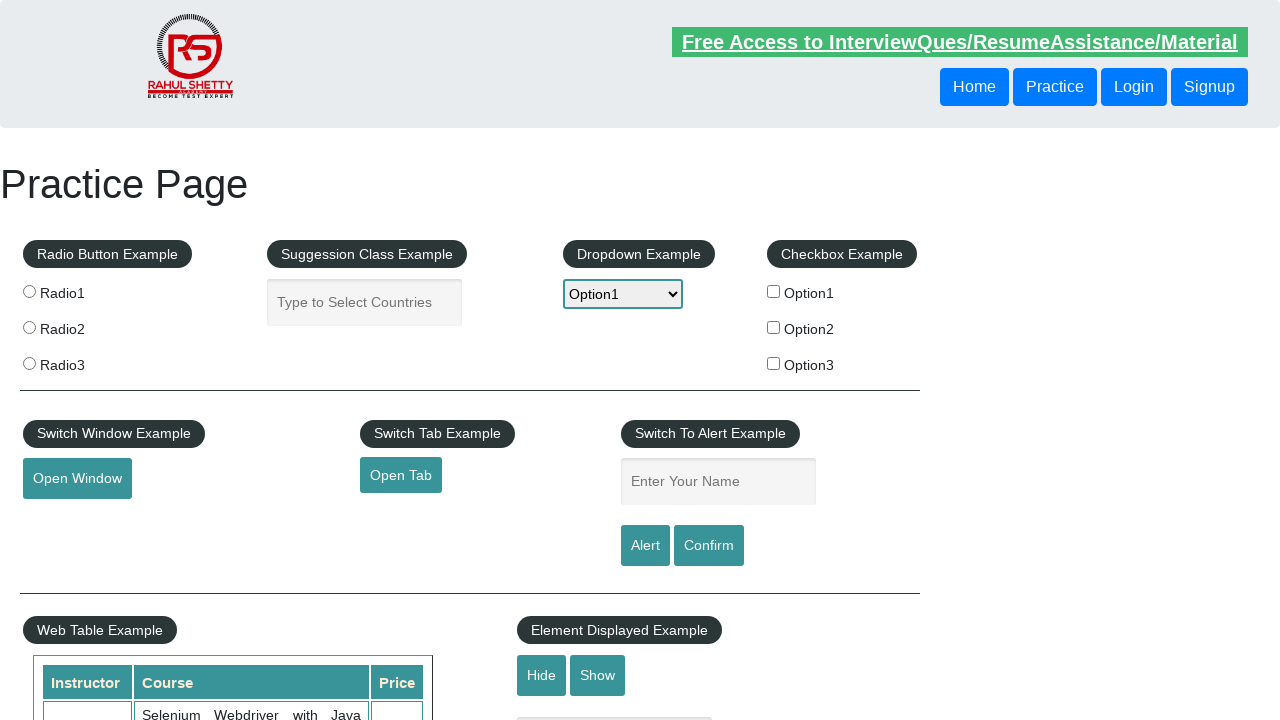

Selected dropdown option with value 'option2' on select#dropdown-class-example
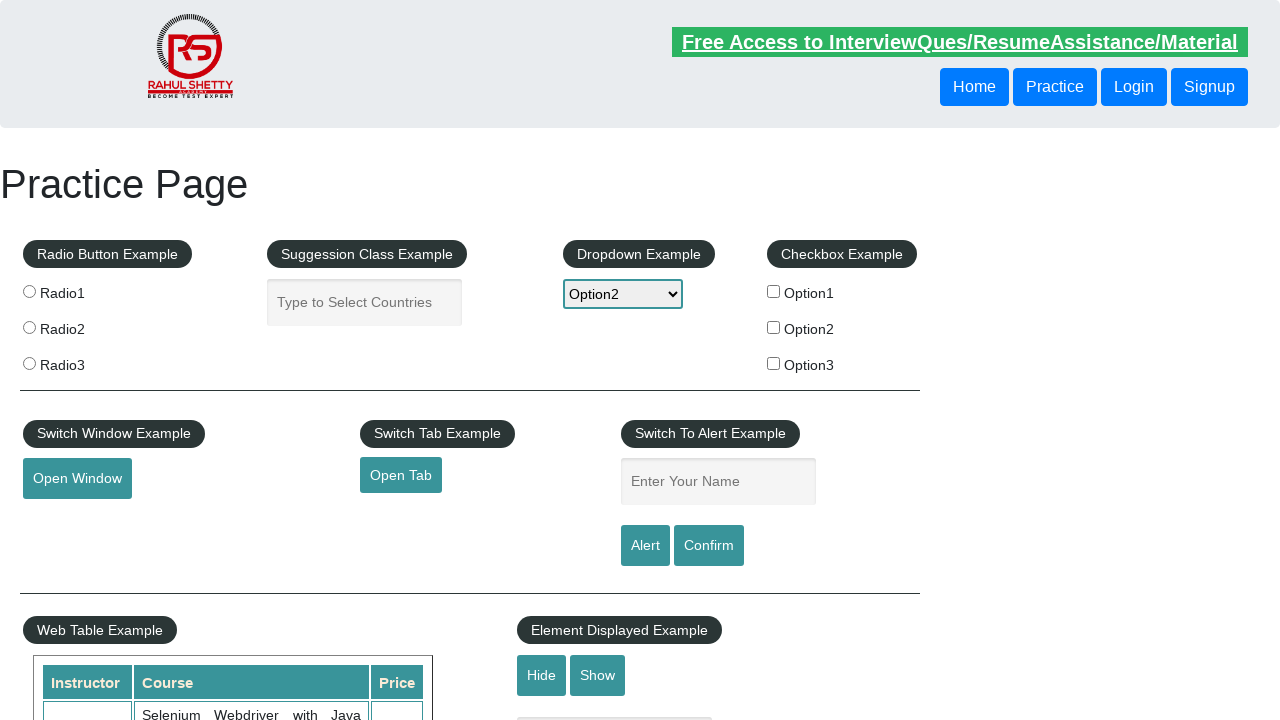

Located all checkbox elements
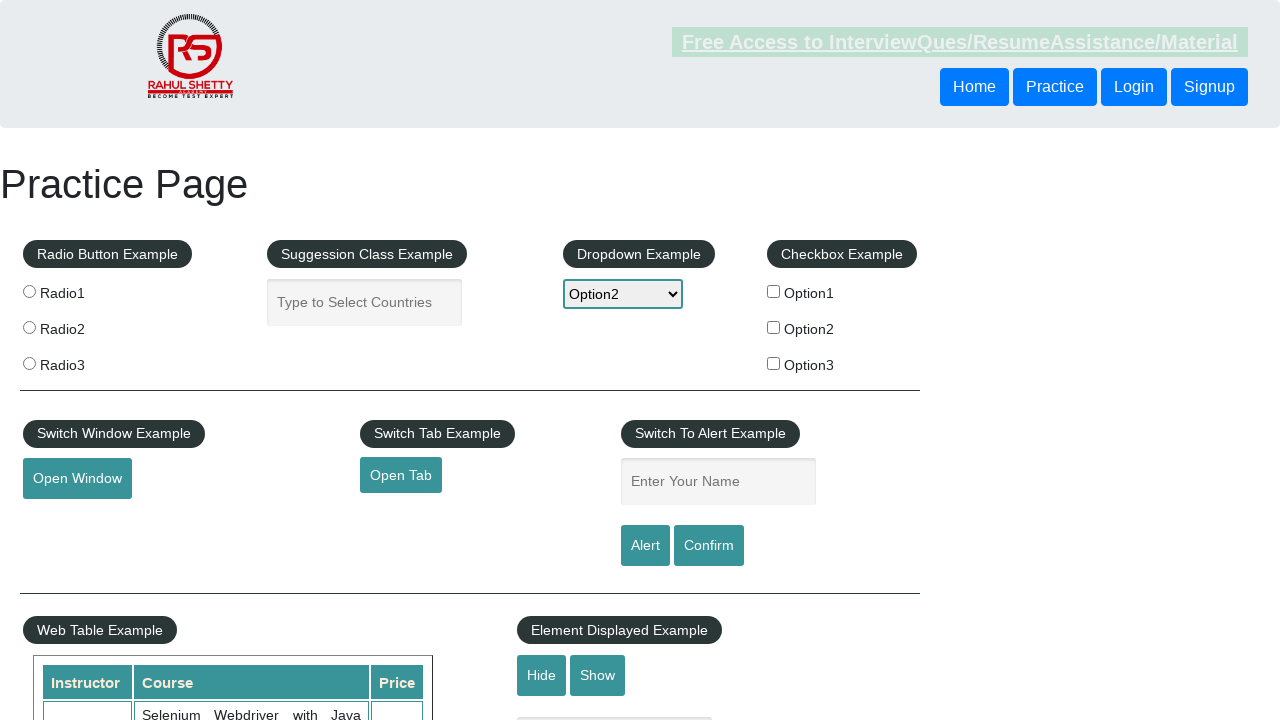

Clicked checkbox at index 0 at (774, 291) on input[type='checkbox'] >> nth=0
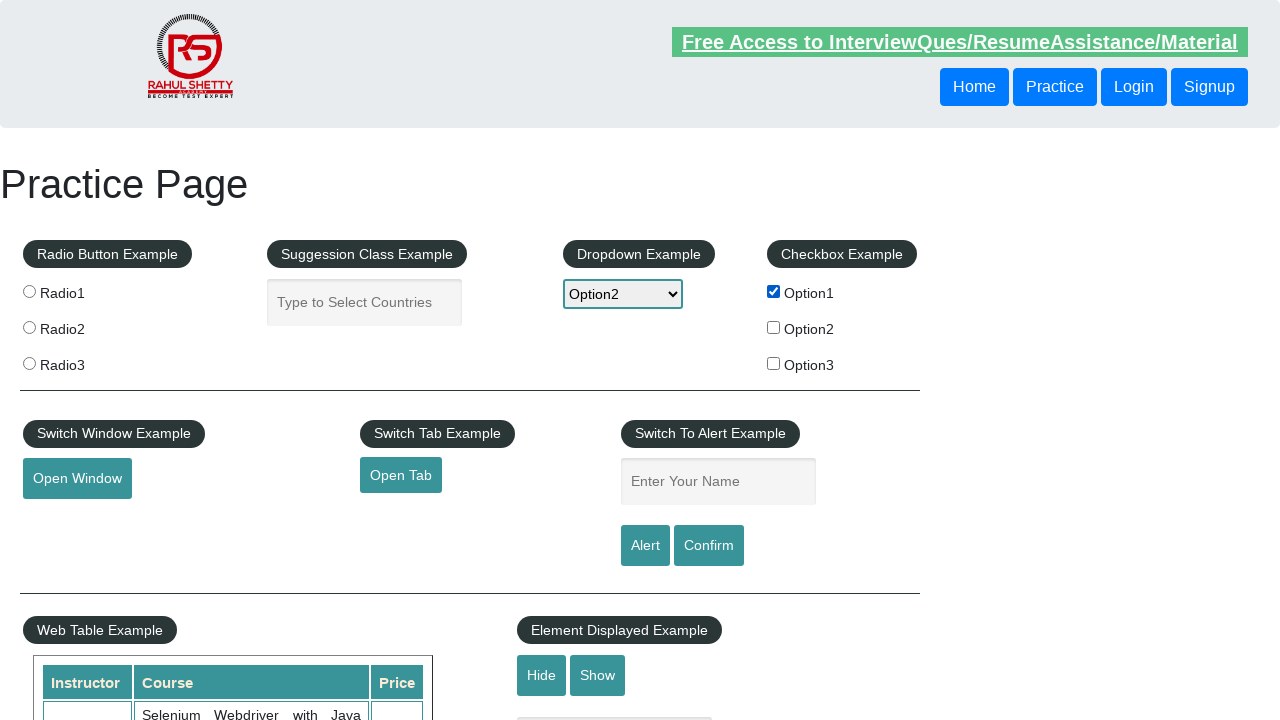

Clicked checkbox at index 1 at (774, 327) on input[type='checkbox'] >> nth=1
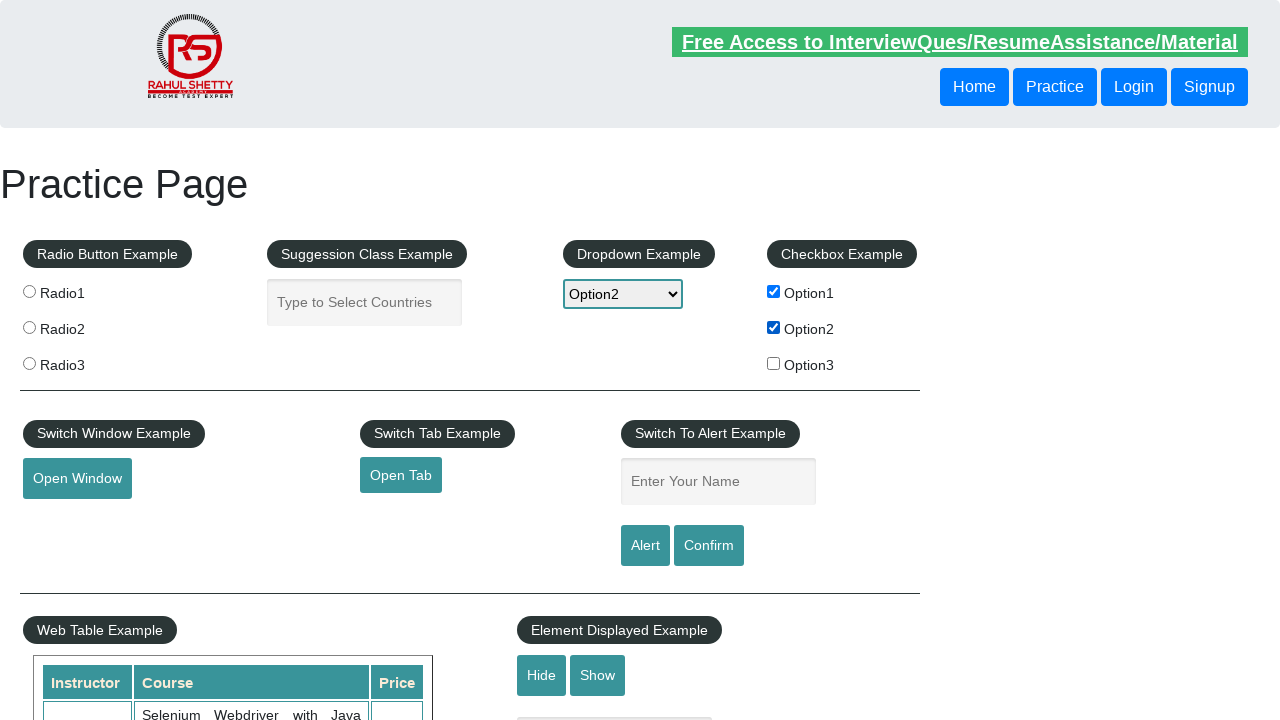

Clicked checkbox at index 2 at (774, 363) on input[type='checkbox'] >> nth=2
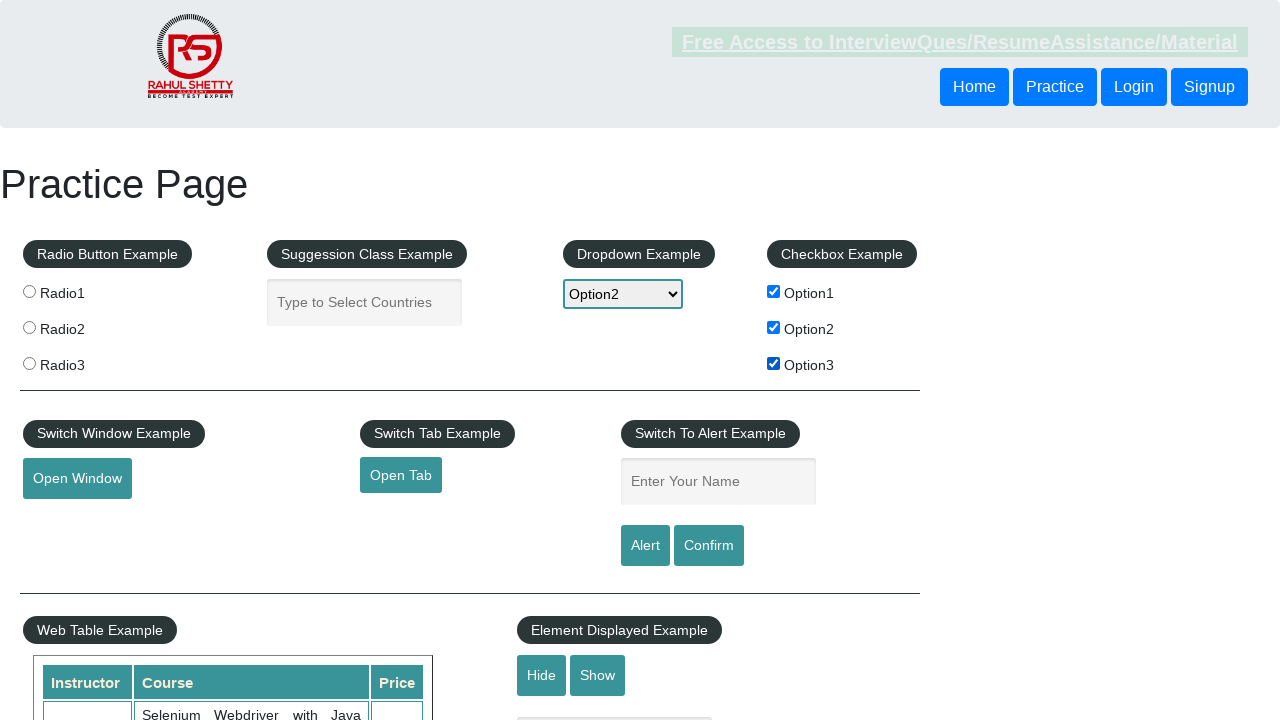

Filled autocomplete field with 'Am' on input#autocomplete
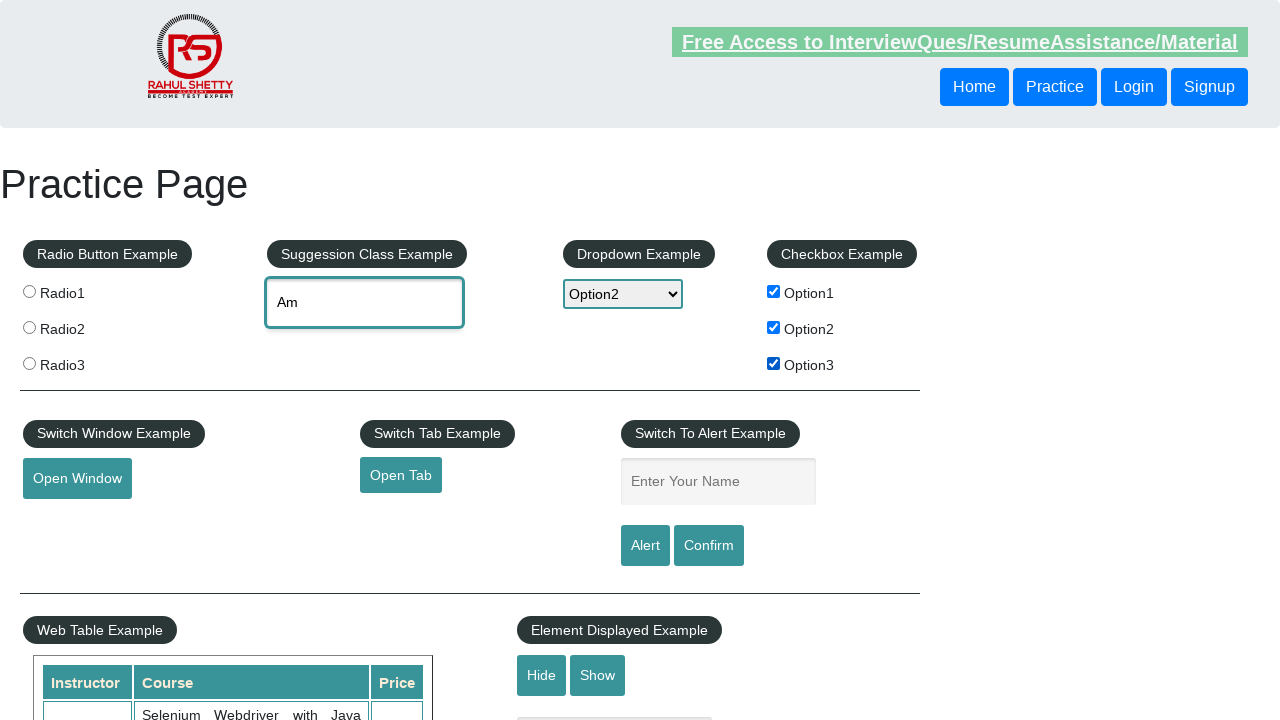

Waited 1 second for autocomplete suggestions to load
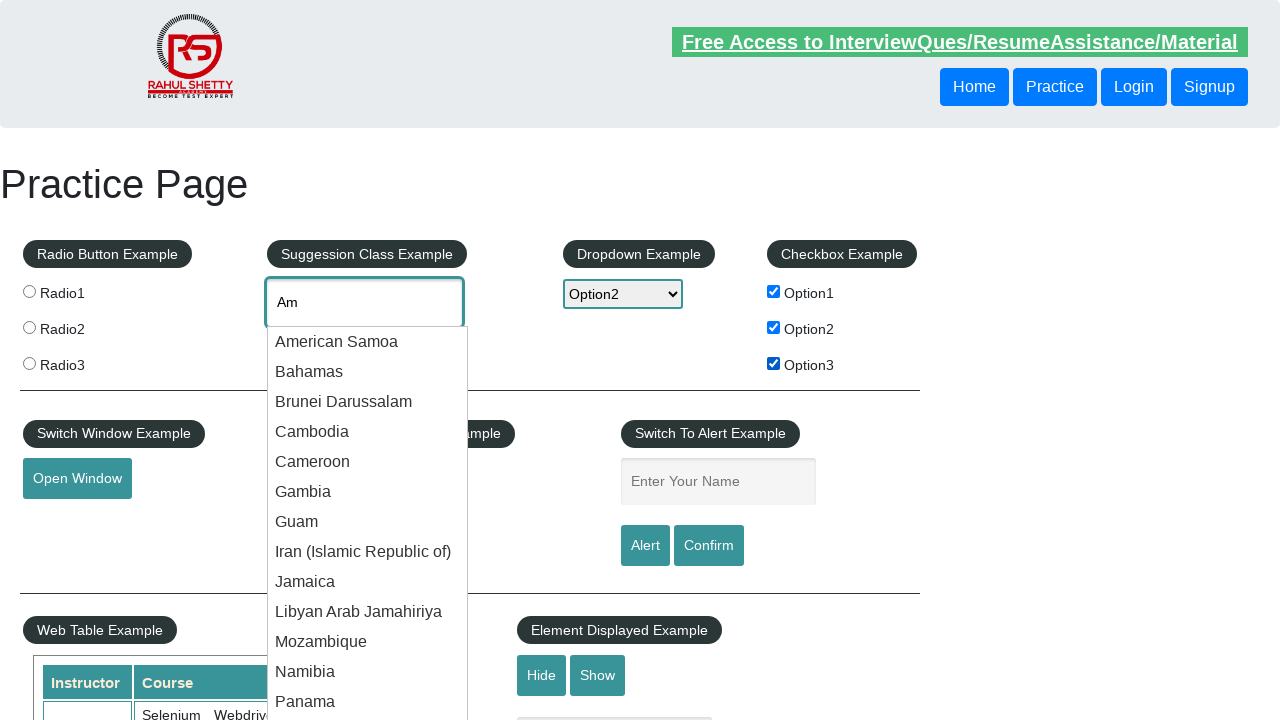

Autocomplete dropdown options appeared
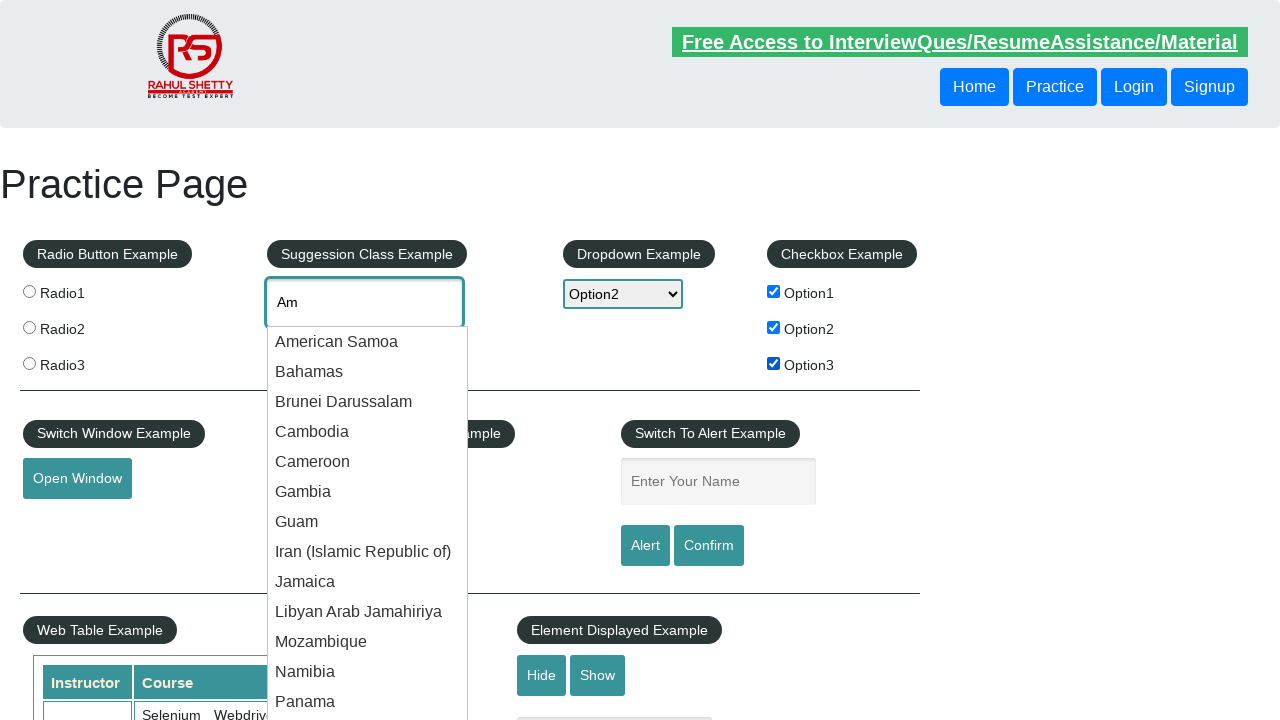

Located all autocomplete dropdown option elements
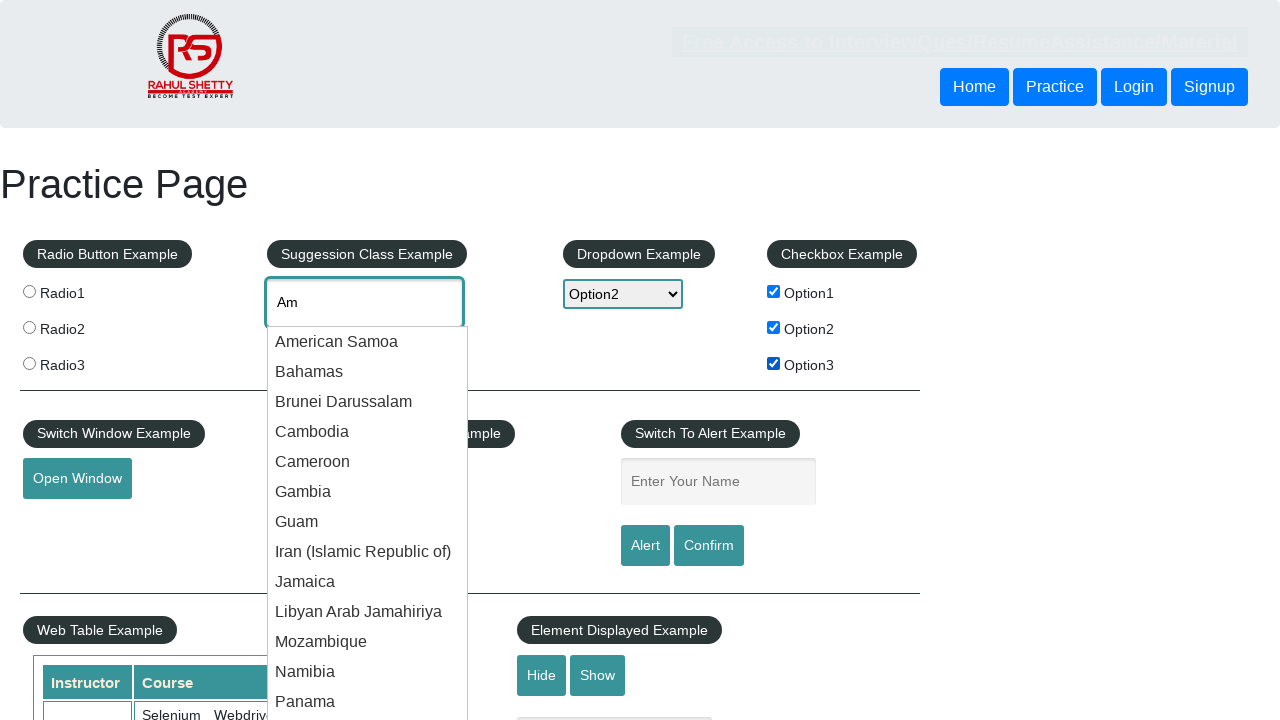

Selected 'American Samoa' from autocomplete dropdown at (368, 342) on .ui-menu-item > div >> nth=0
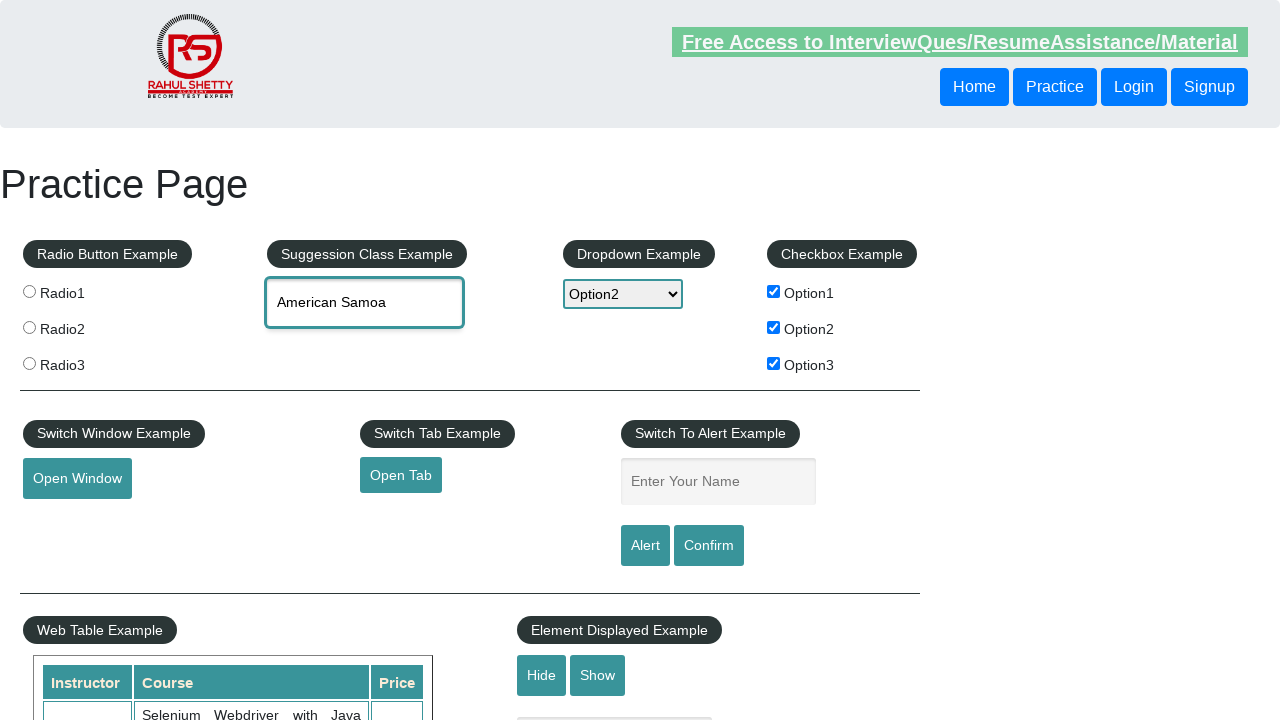

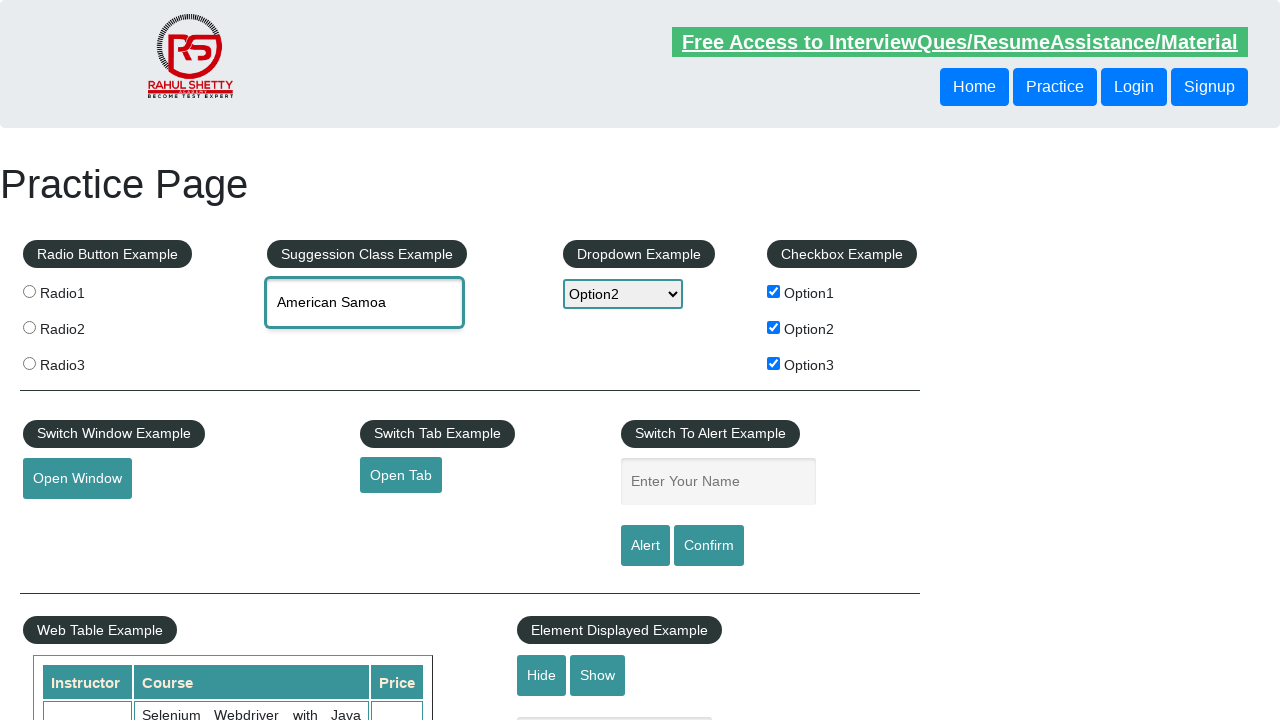